Tests the Taj Mahal official website by navigating to the visiting hours page, clicking the visiting hours link, and verifying the visiting time information is displayed.

Starting URL: http://www.tajmahal.gov.in/visiting-hours.aspx

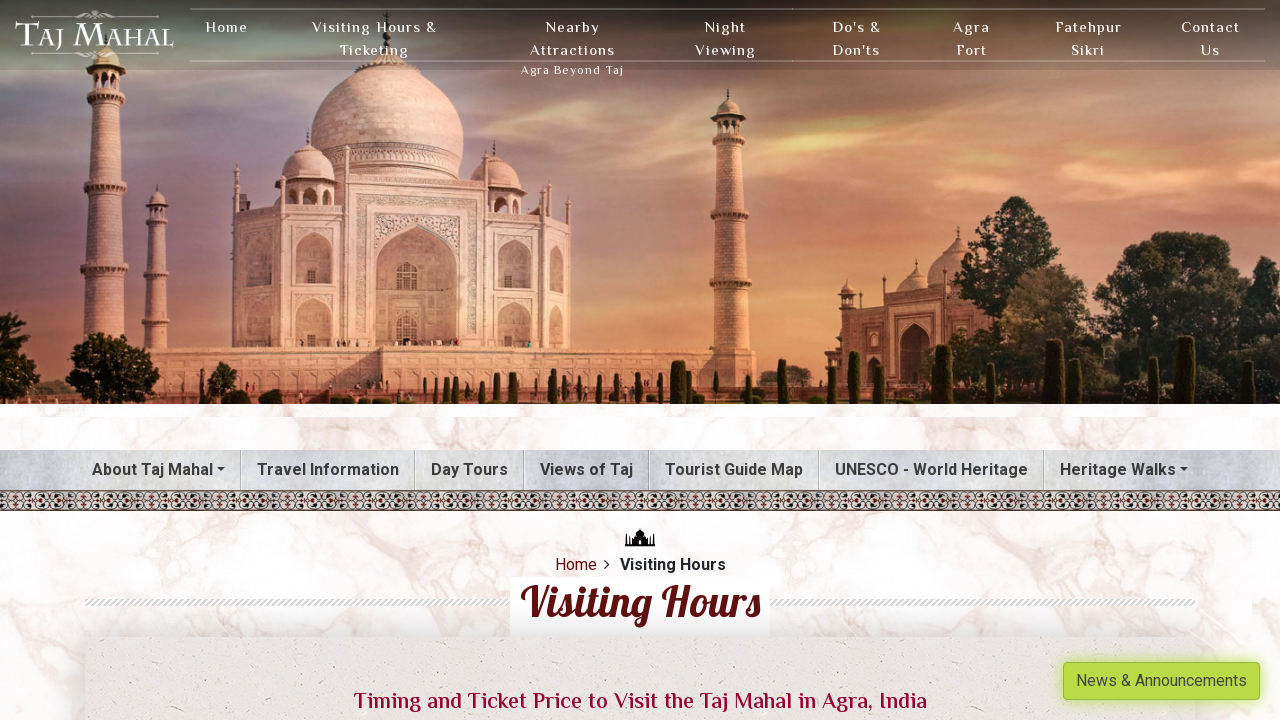

Clicked on Visiting Hours link at (375, 35) on (//a[@href='visiting-hours.aspx'])[1]
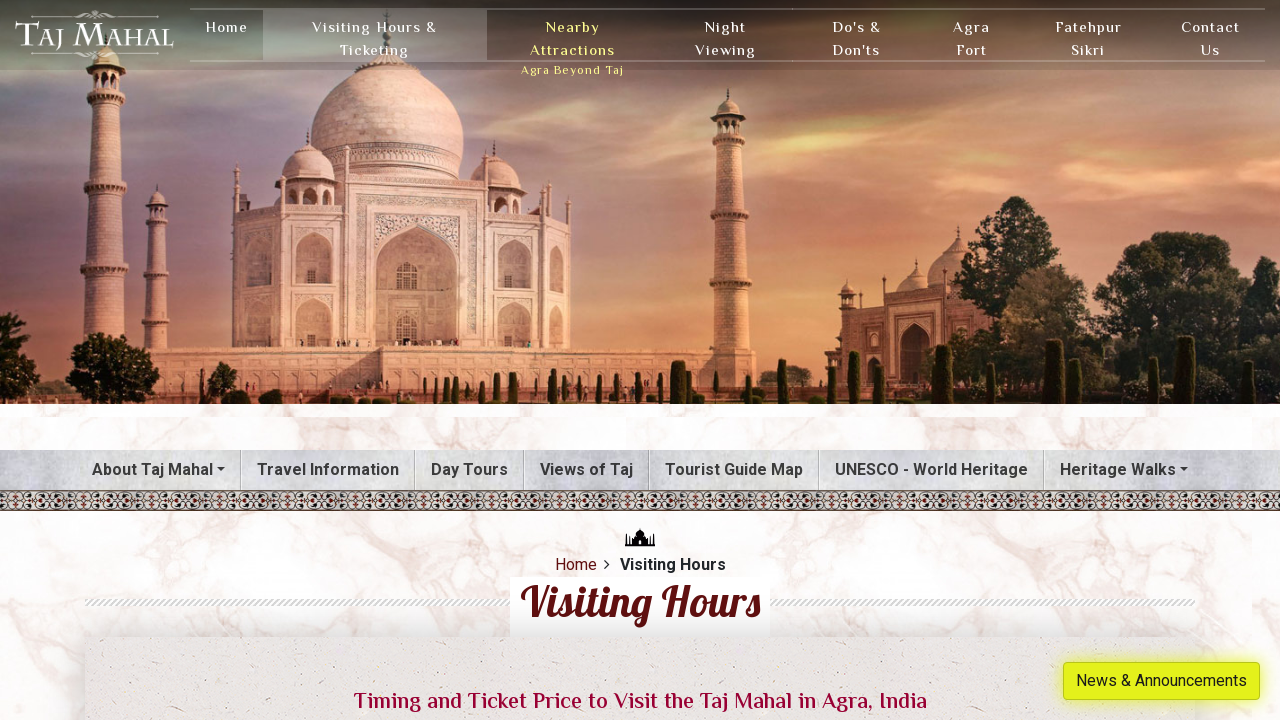

Waited for page to load (networkidle state)
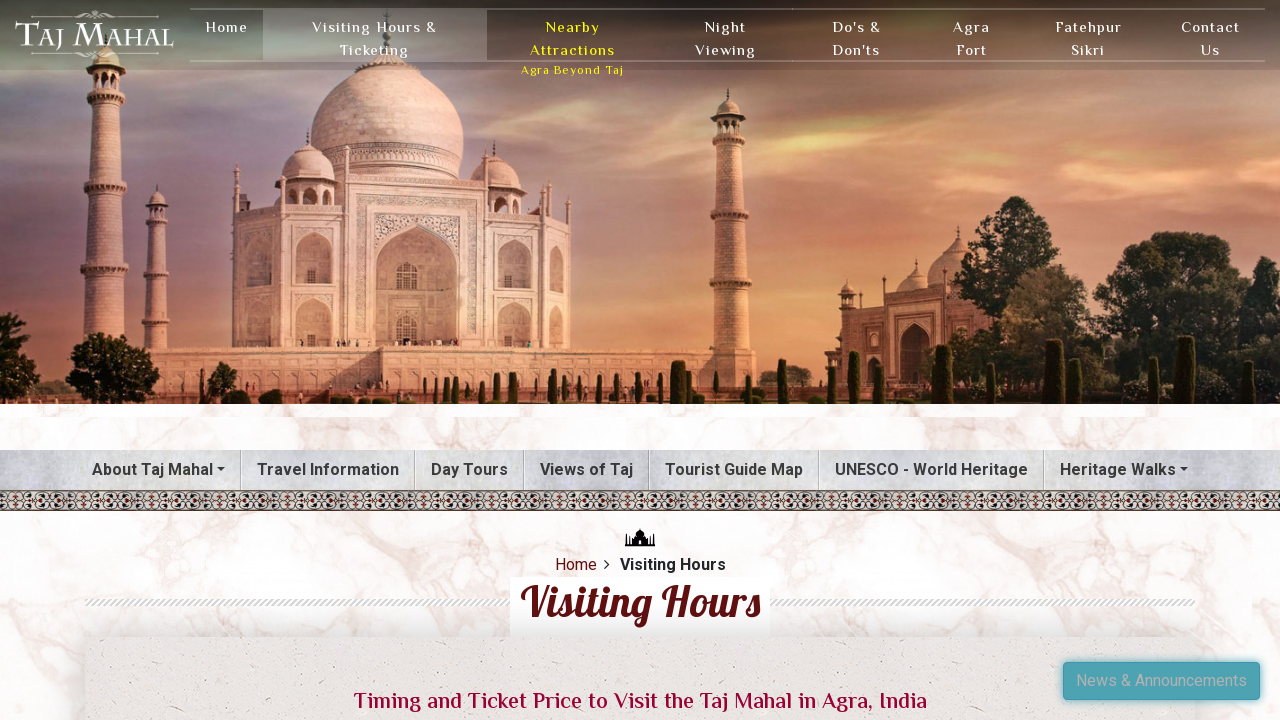

Opened browser find dialog (Ctrl+F)
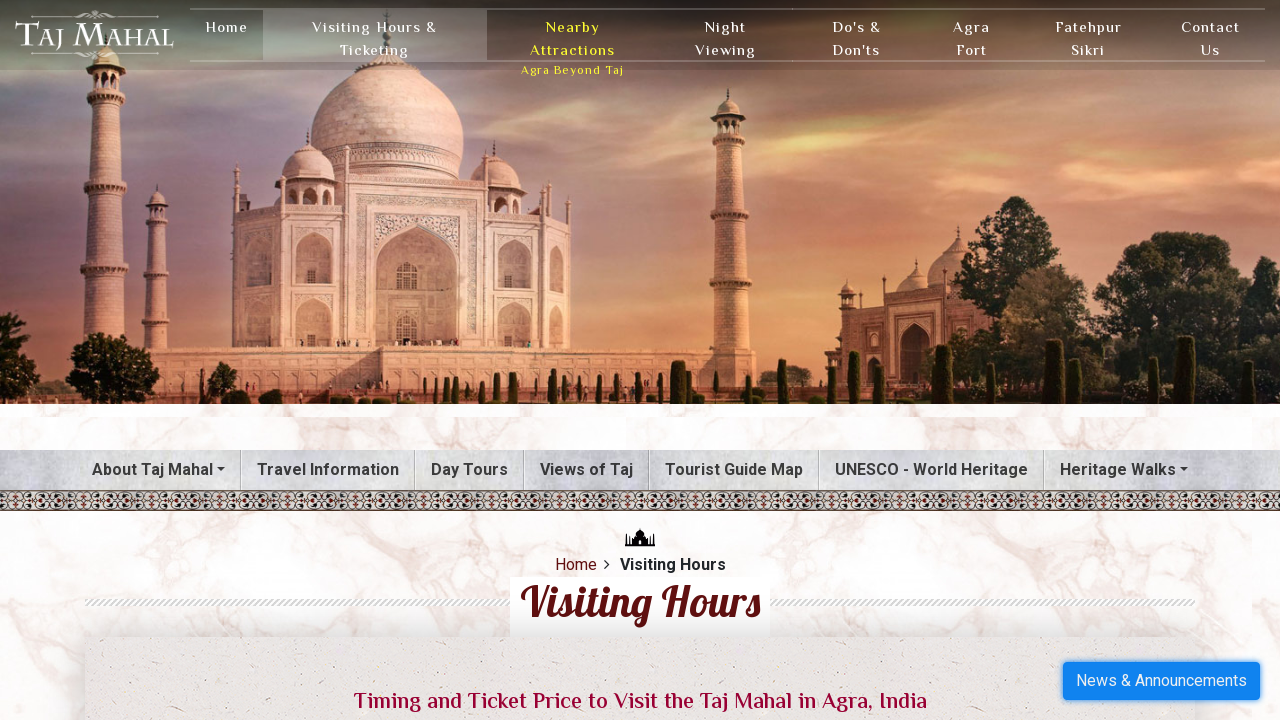

Waited 1 second for find dialog to open
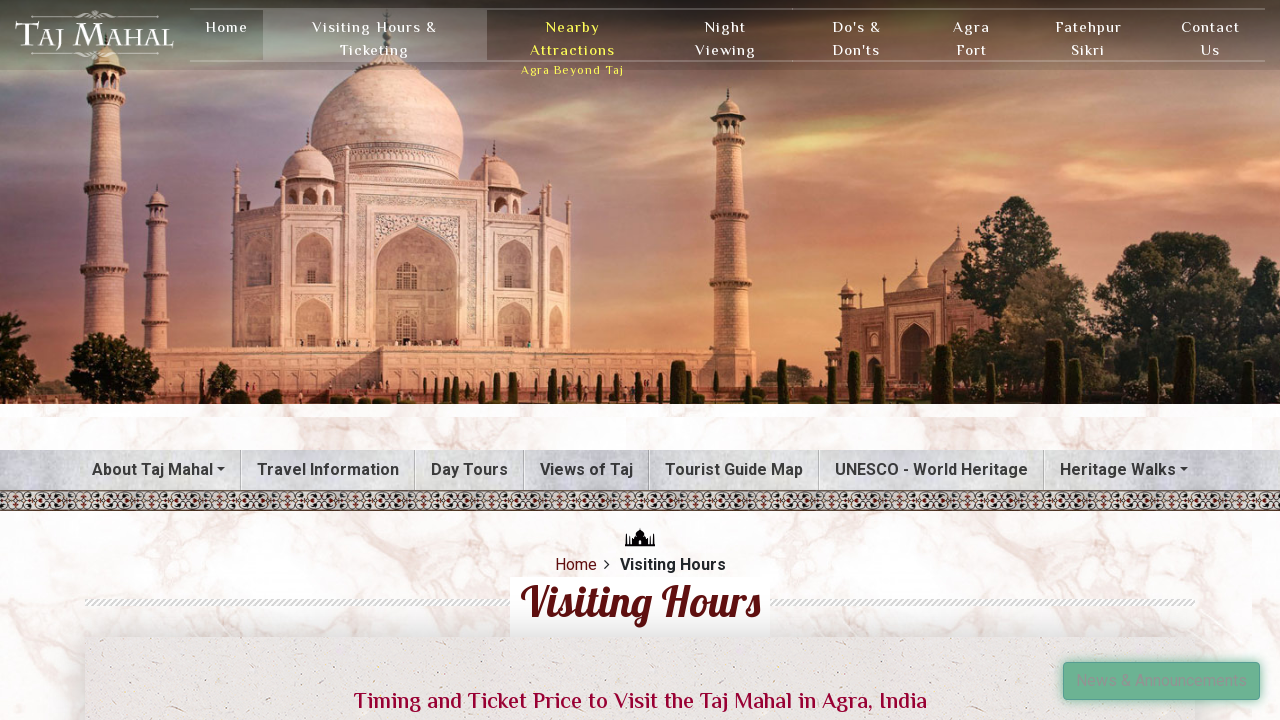

Typed 'Sunrise' in find dialog
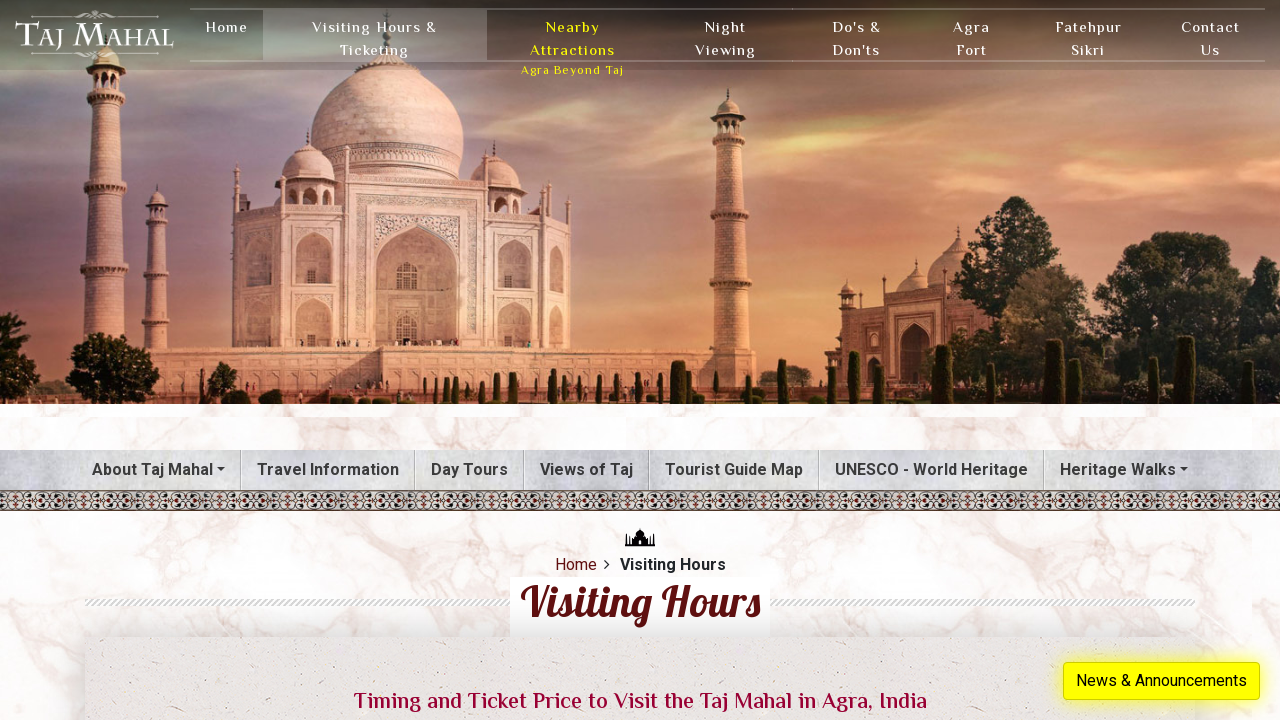

Waited 2 seconds for search results
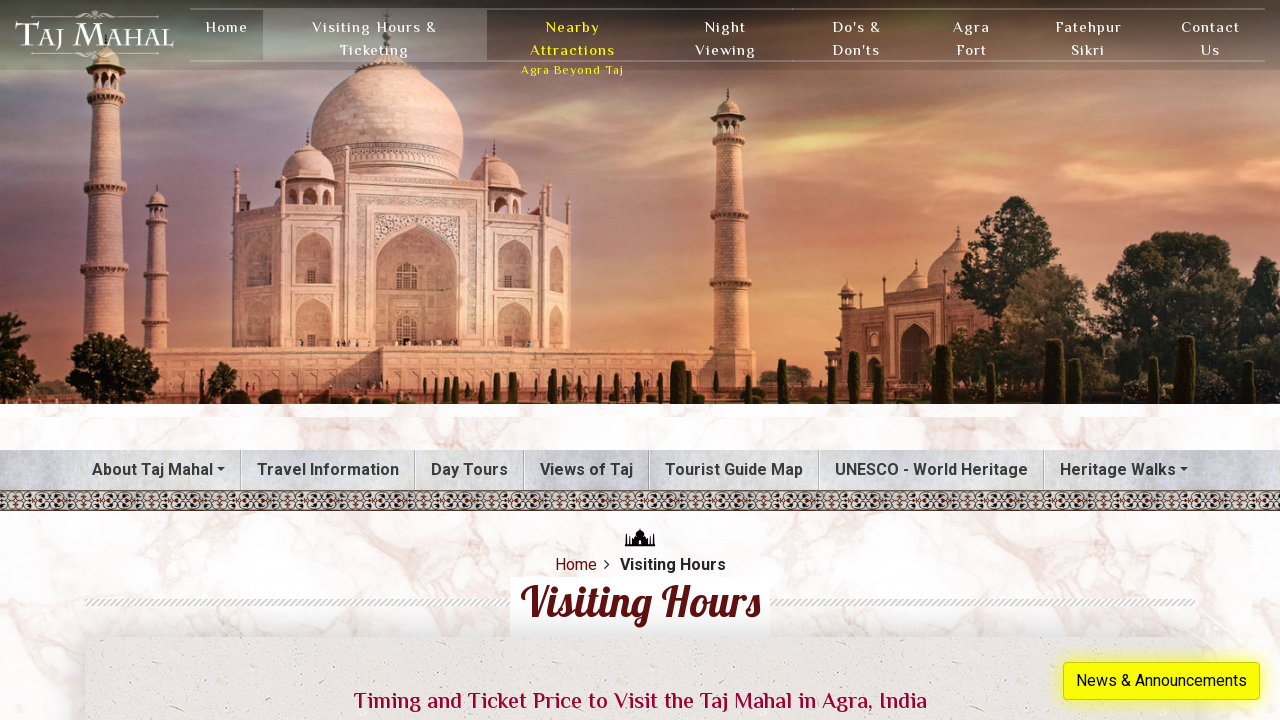

Closed find dialog (Escape)
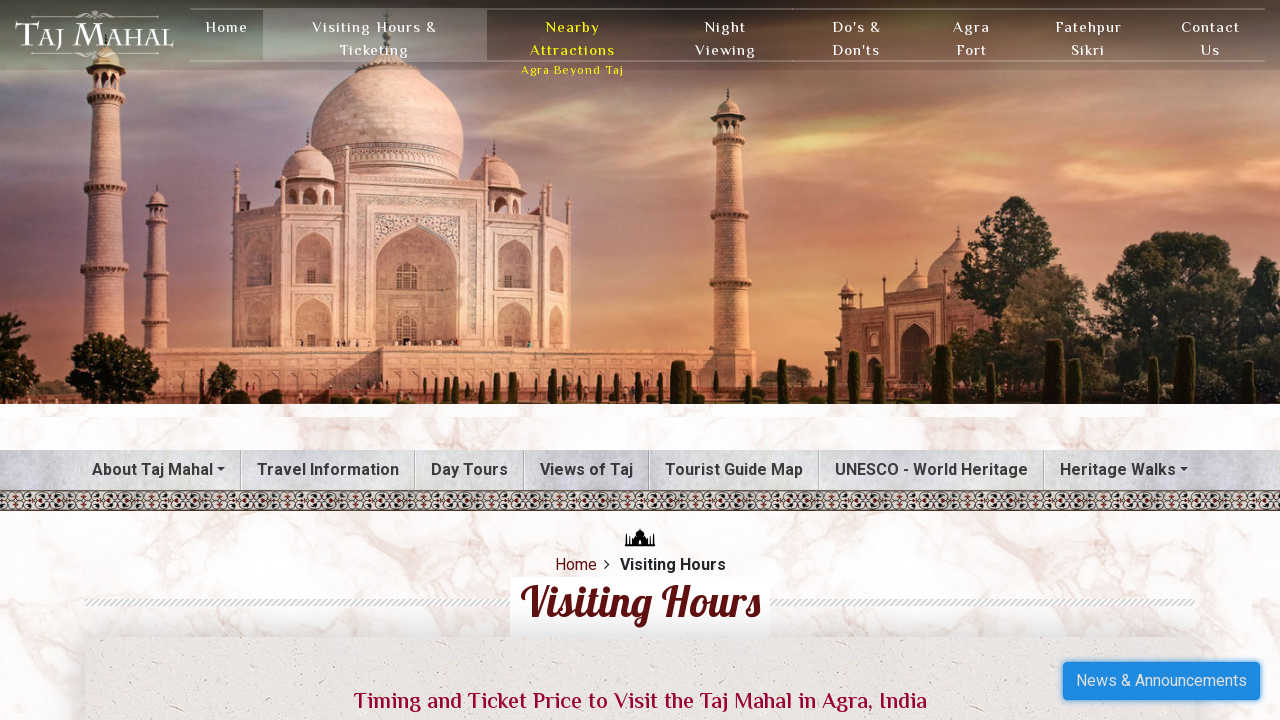

Retrieved visiting time text content
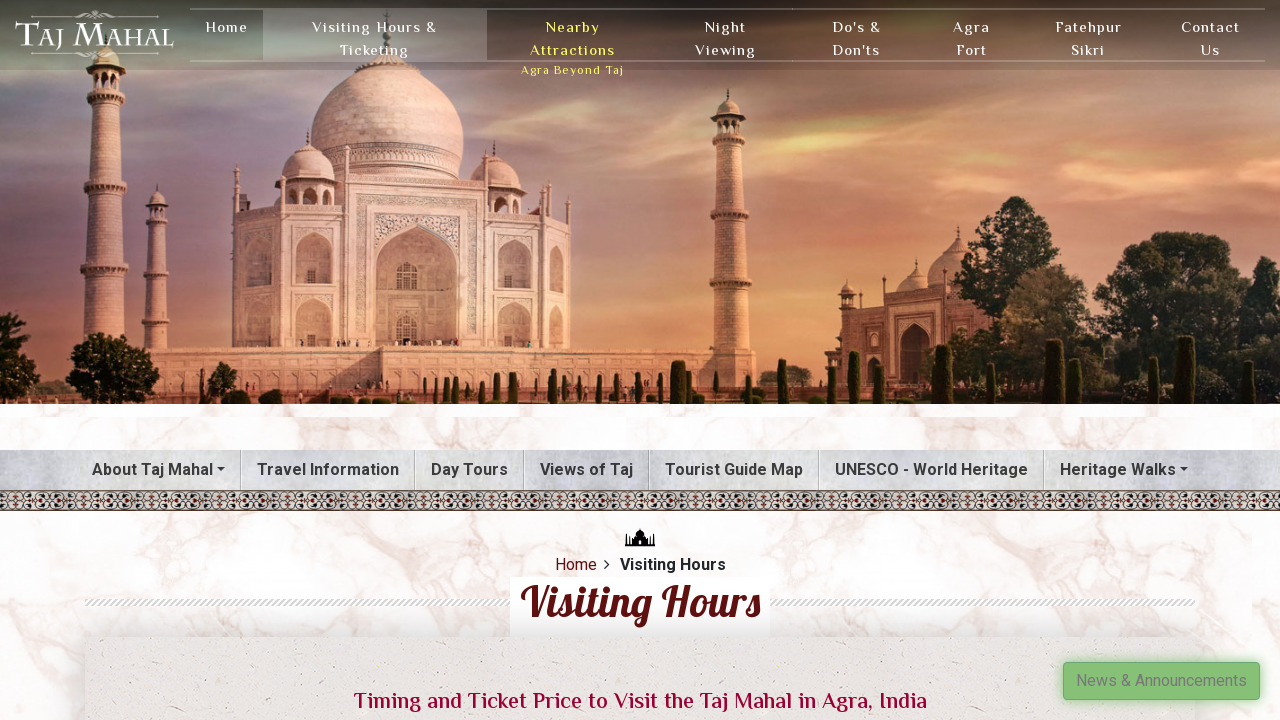

Printed visiting time: (Taj Mahal opens 30 Minutes before sunrise and closes 30 Minutes before sunset during normal operating days)
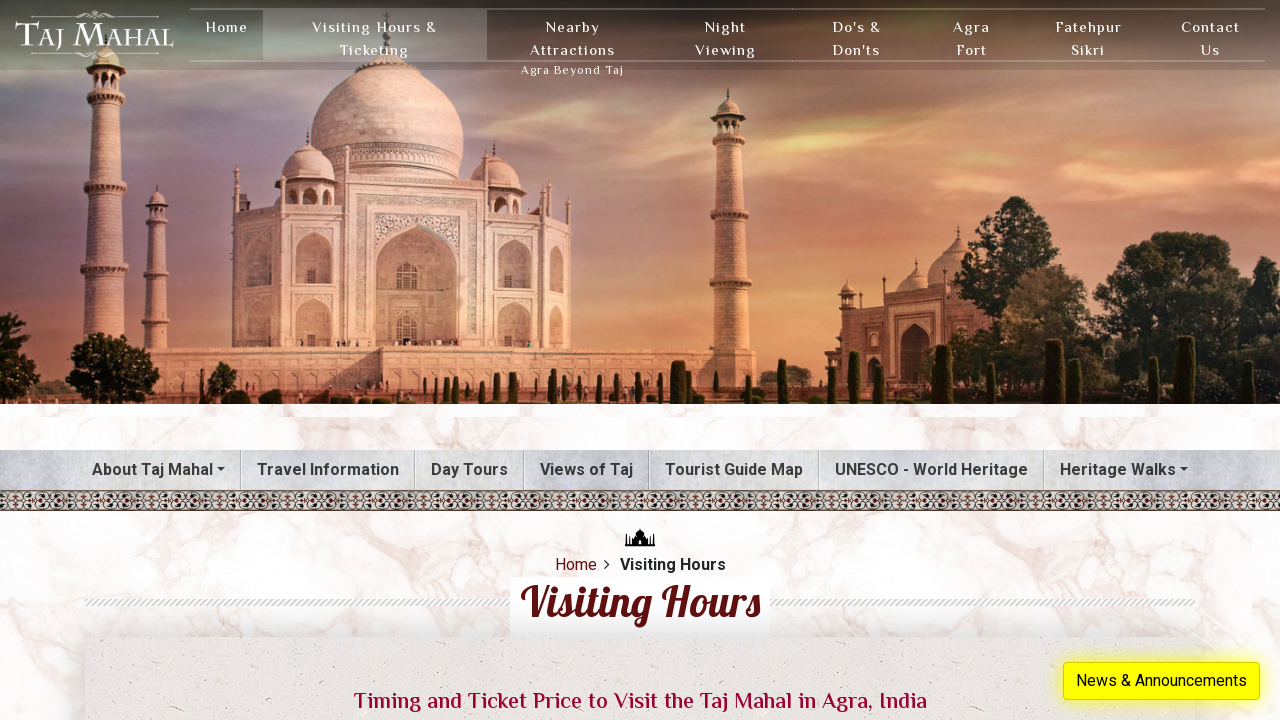

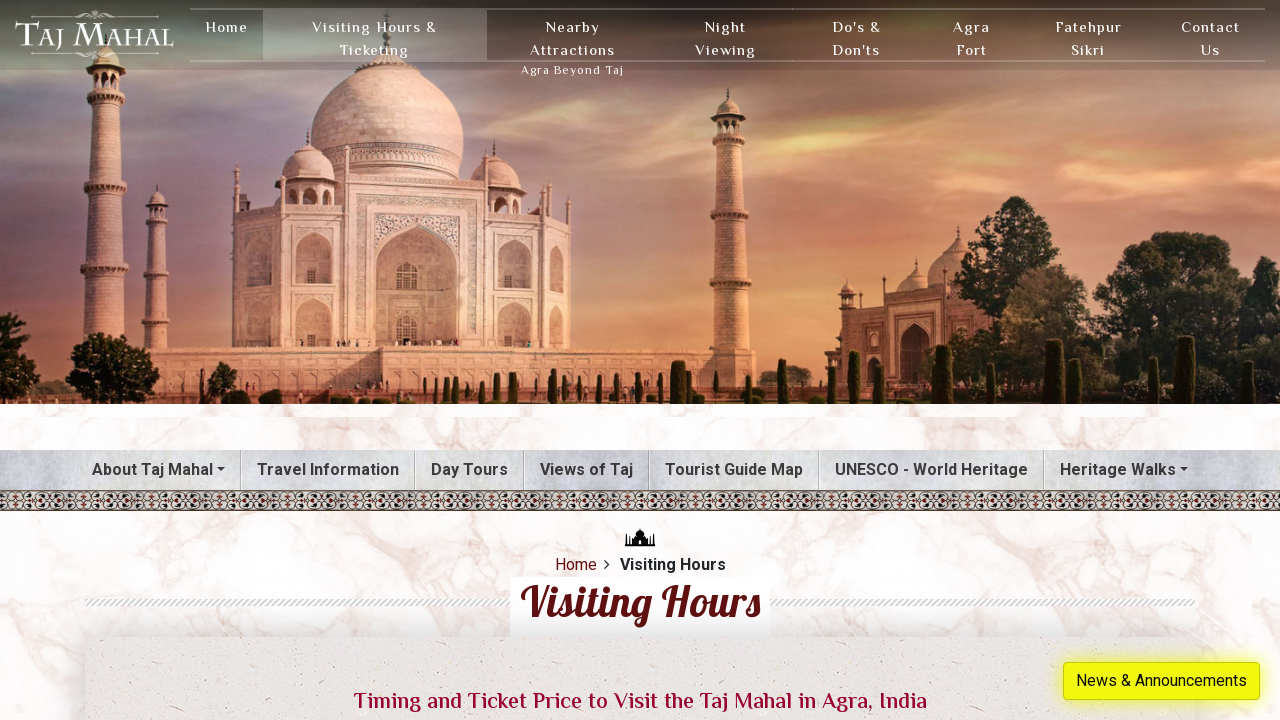